Tests the standard room reservation flow by clicking the Rooms button, selecting a standard room, filling in check-in/check-out dates, guest count, and personal information, then submitting the reservation.

Starting URL: https://www.turacoaddis.com

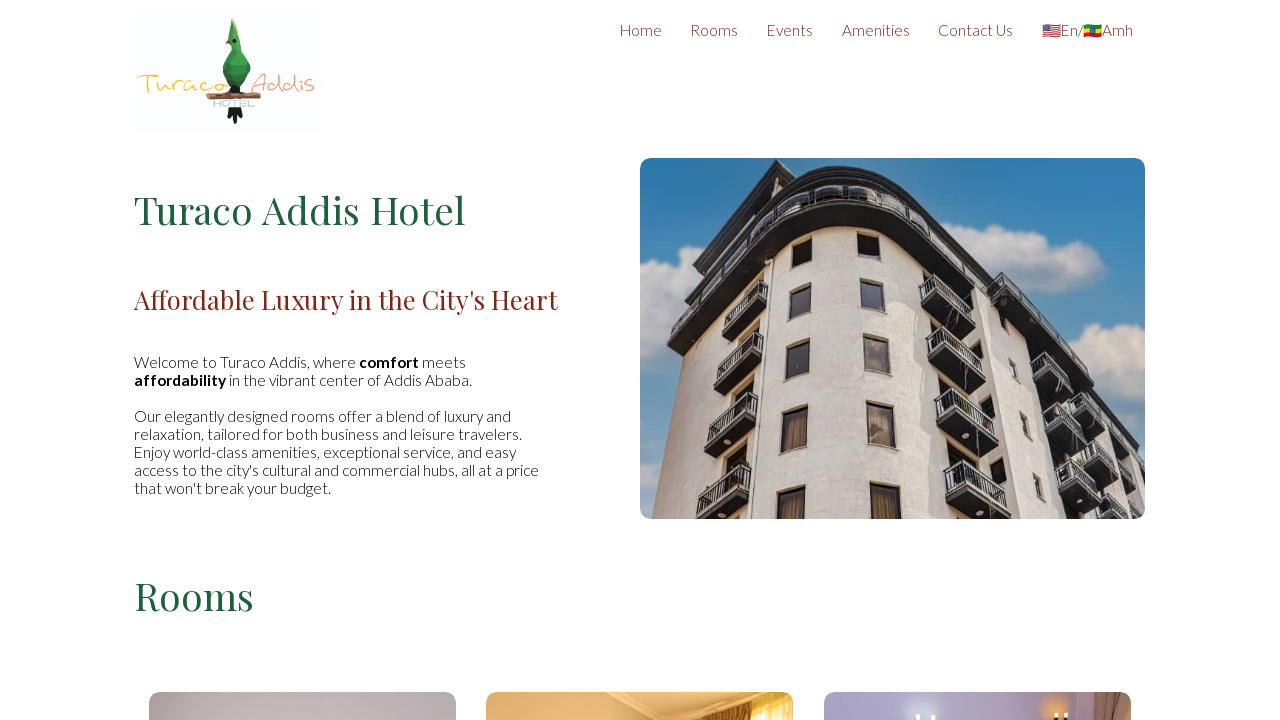

Clicked Rooms button to navigate to rooms section at (714, 30) on xpath=//button[contains(@class, 'scroll-button') and contains(text(), 'Rooms')]
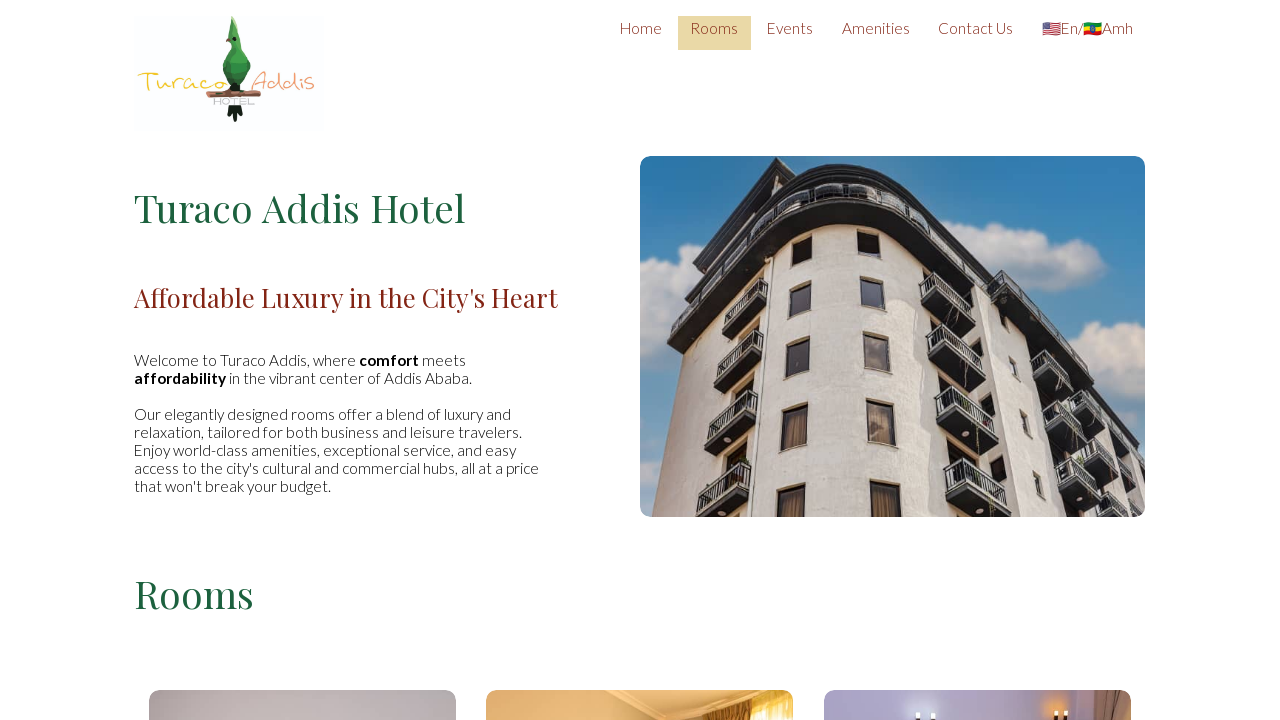

Rooms section loaded and Book Now button appeared
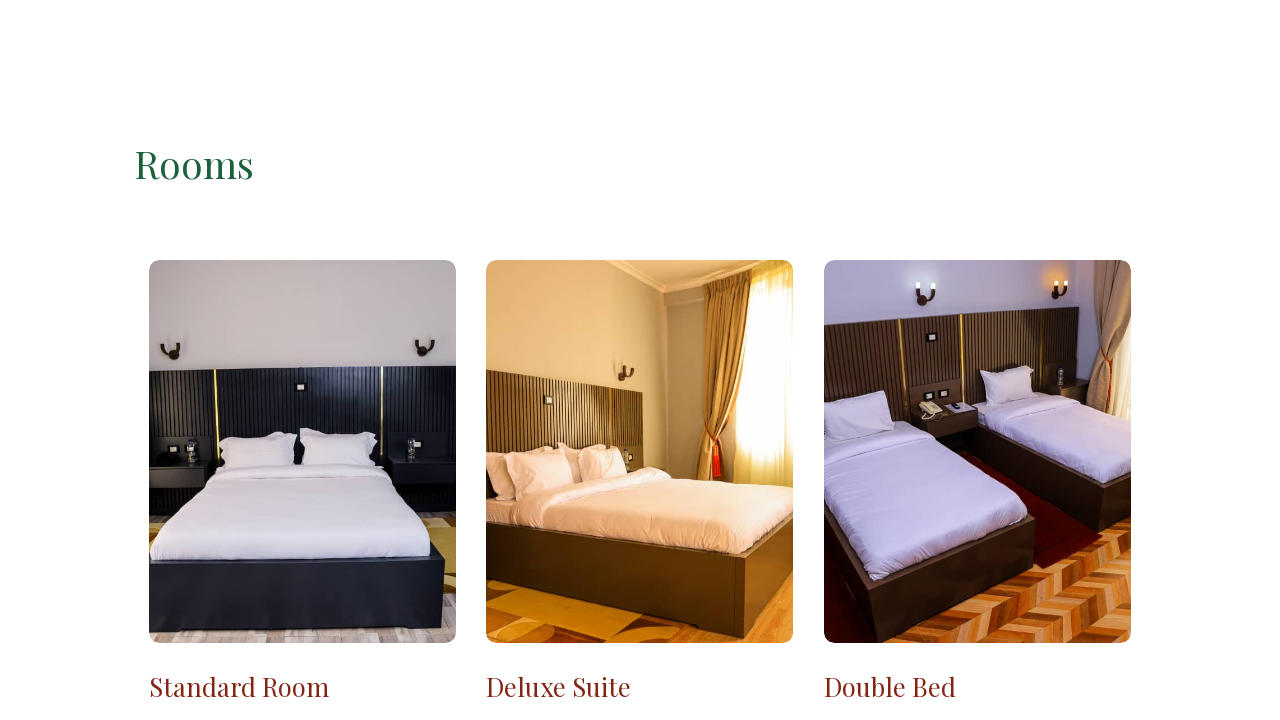

Clicked Book Now button for Standard room at (380, 361) on .section1 .book .custom-link
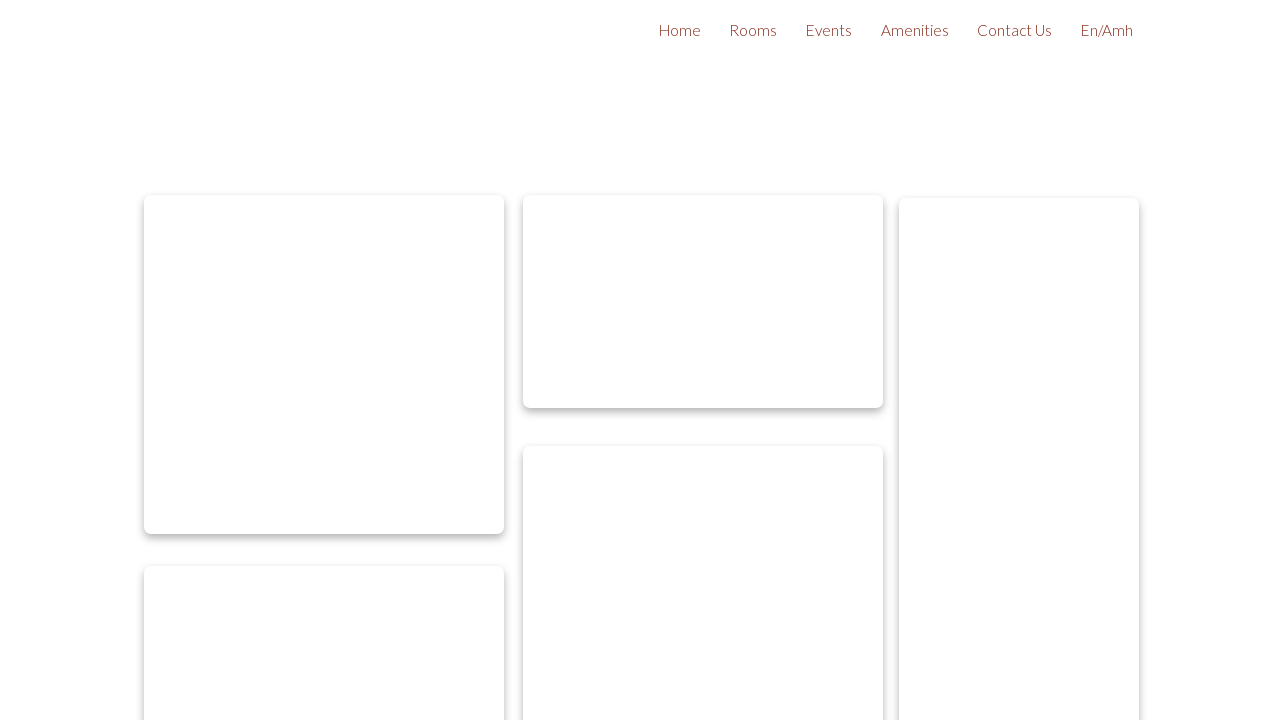

Calculated check-in date (2026-03-05) and check-out date (2026-03-06)
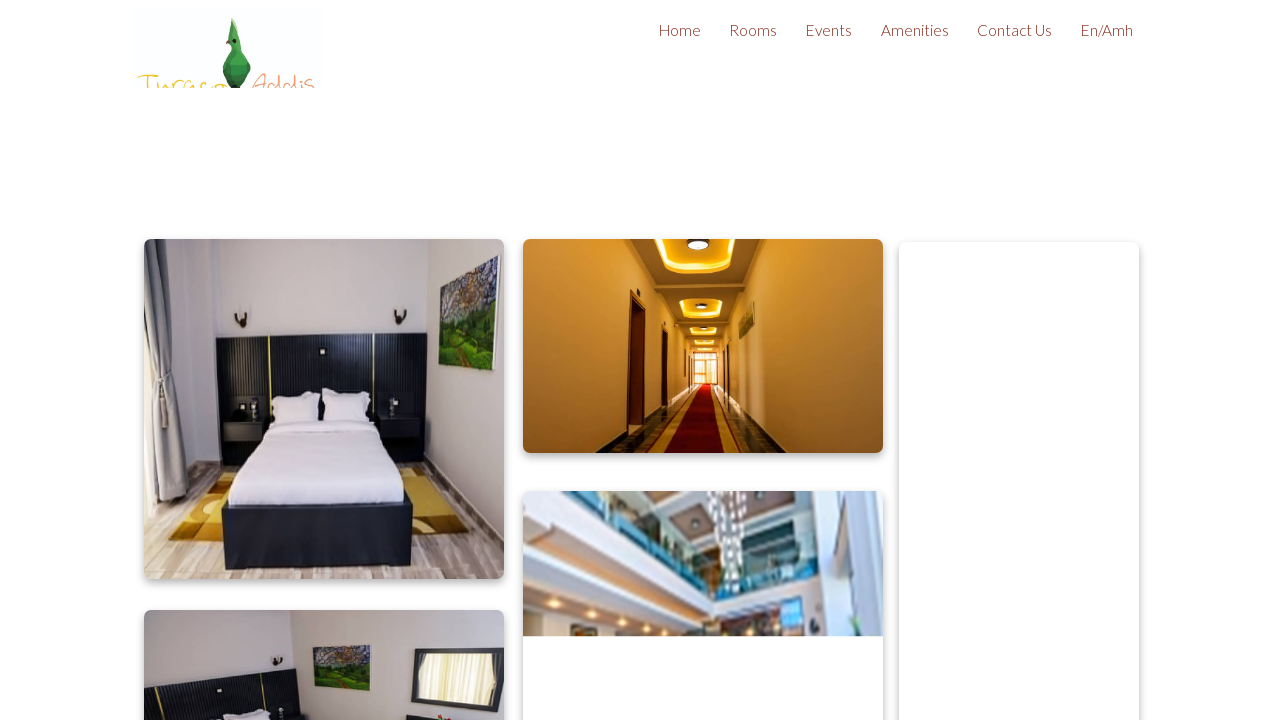

Set check-in date to 2026-03-05
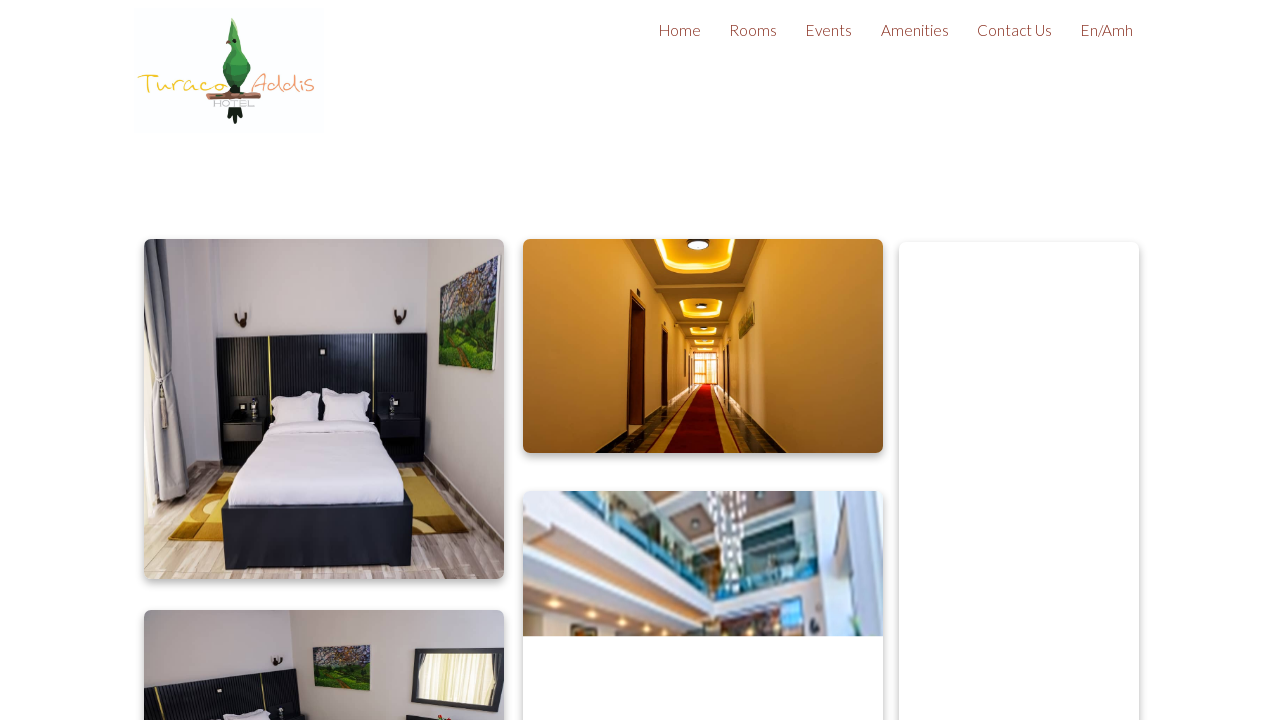

Set check-out date to 2026-03-06
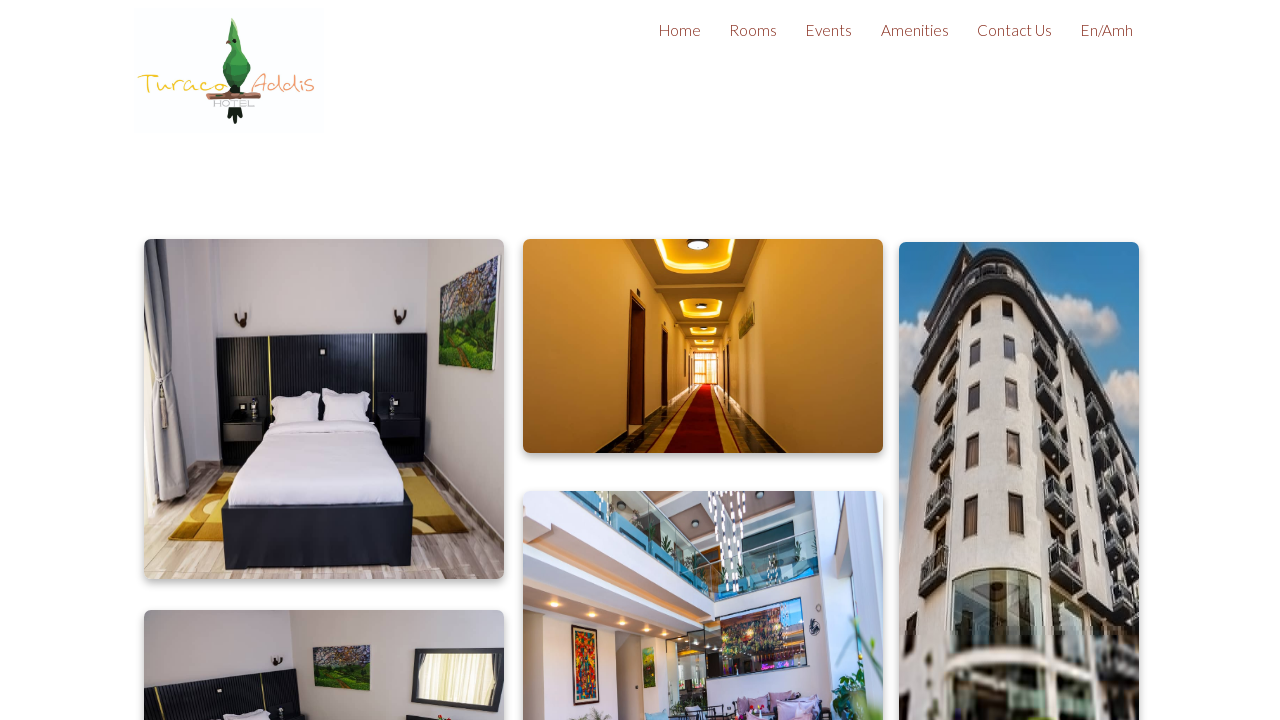

Selected 2 guests from dropdown on #guests
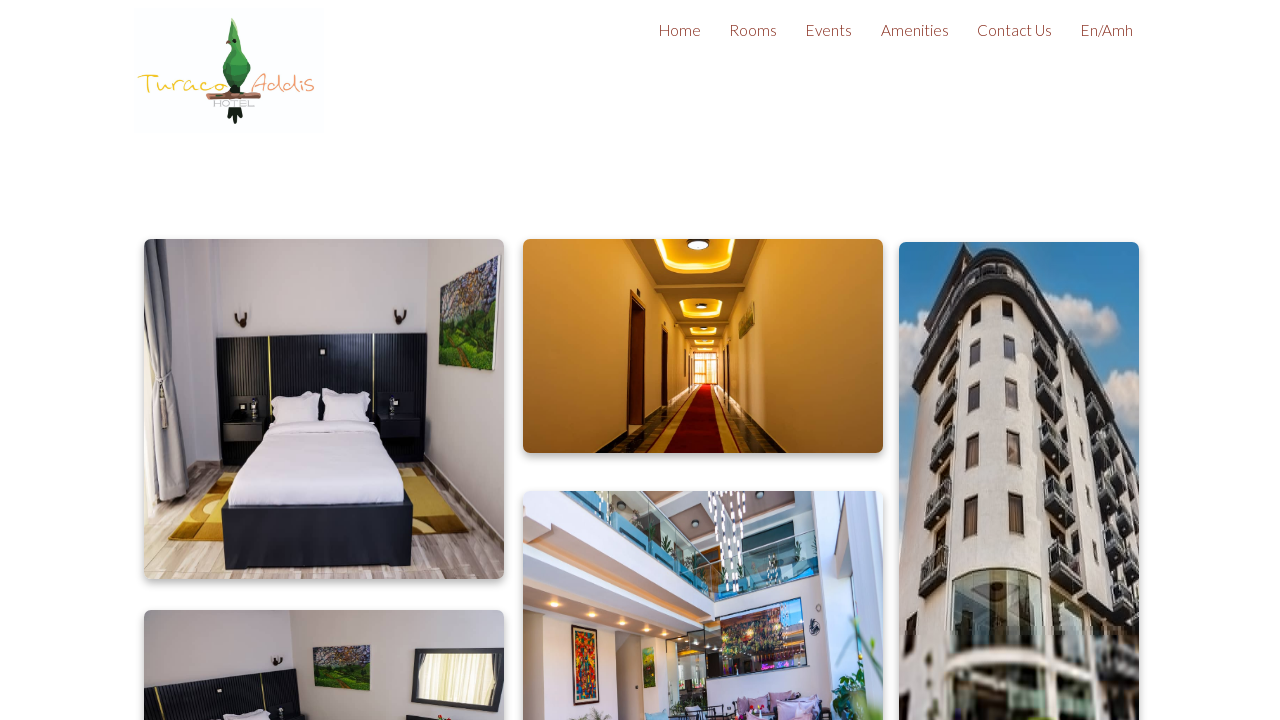

Filled in guest name: Sarah Johnson on #name
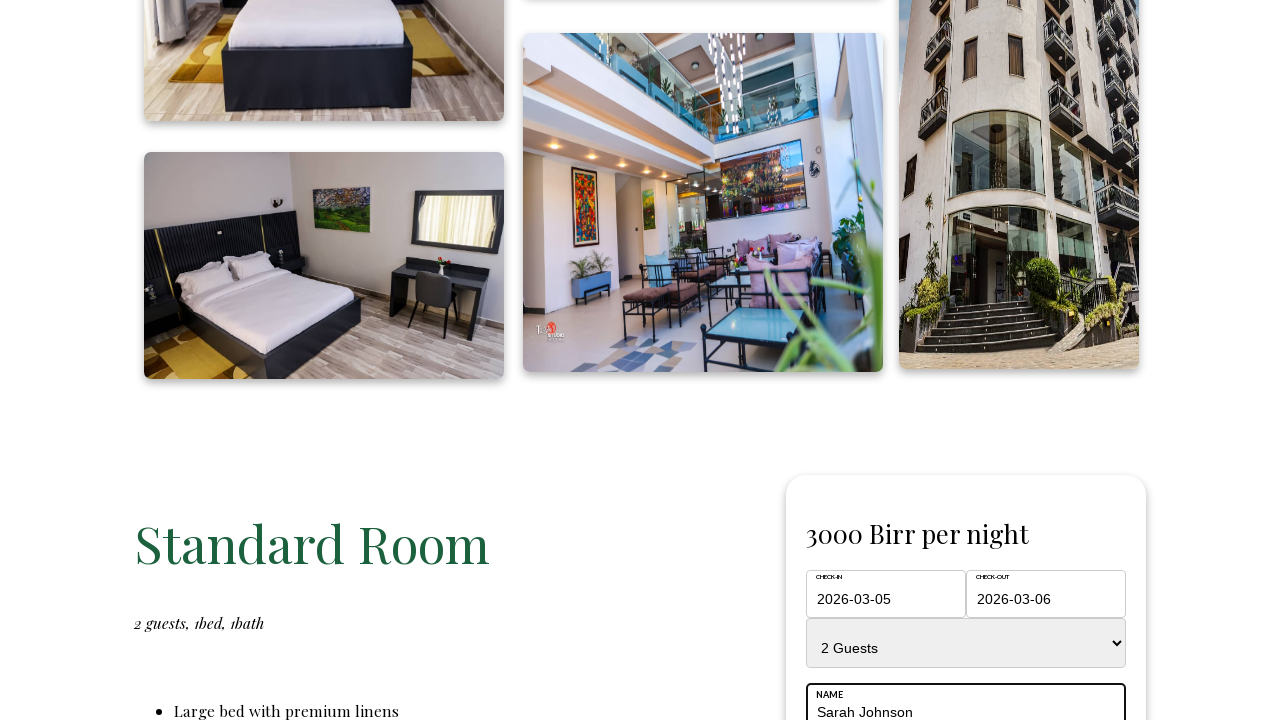

Filled in guest email: sarah.johnson@example.com on #email
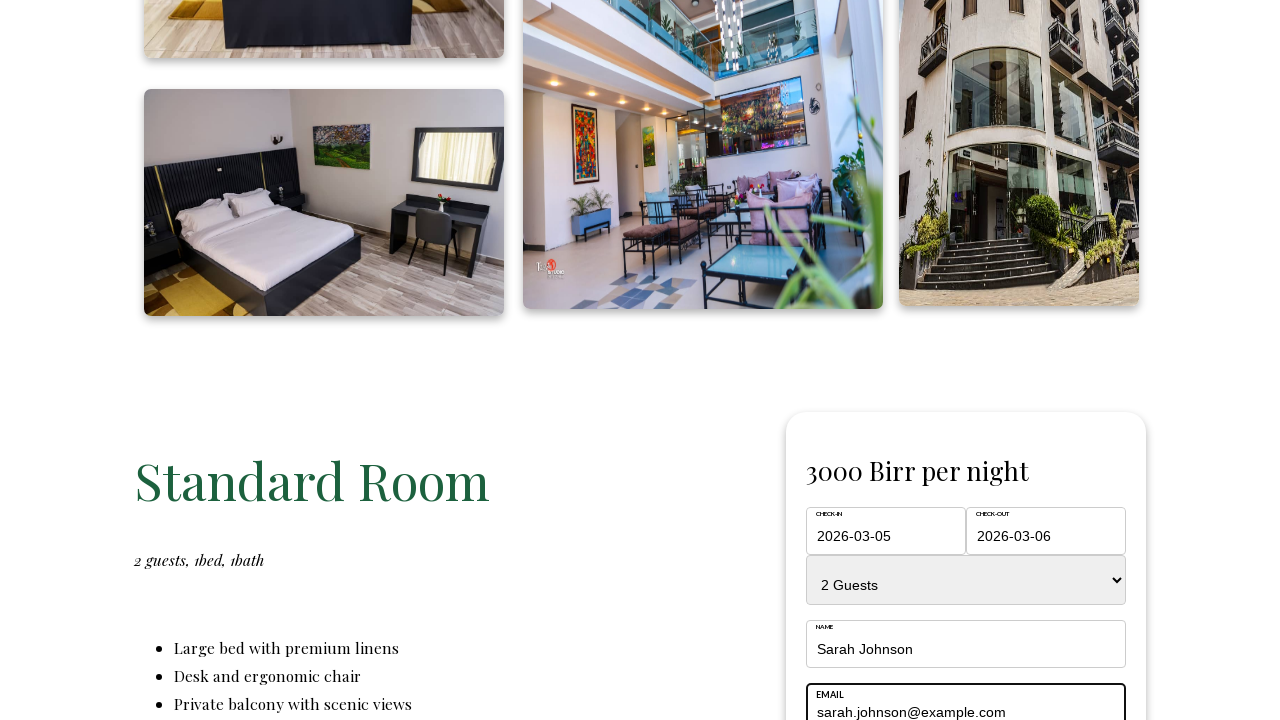

Filled in guest phone number: 5551234567 on #phone
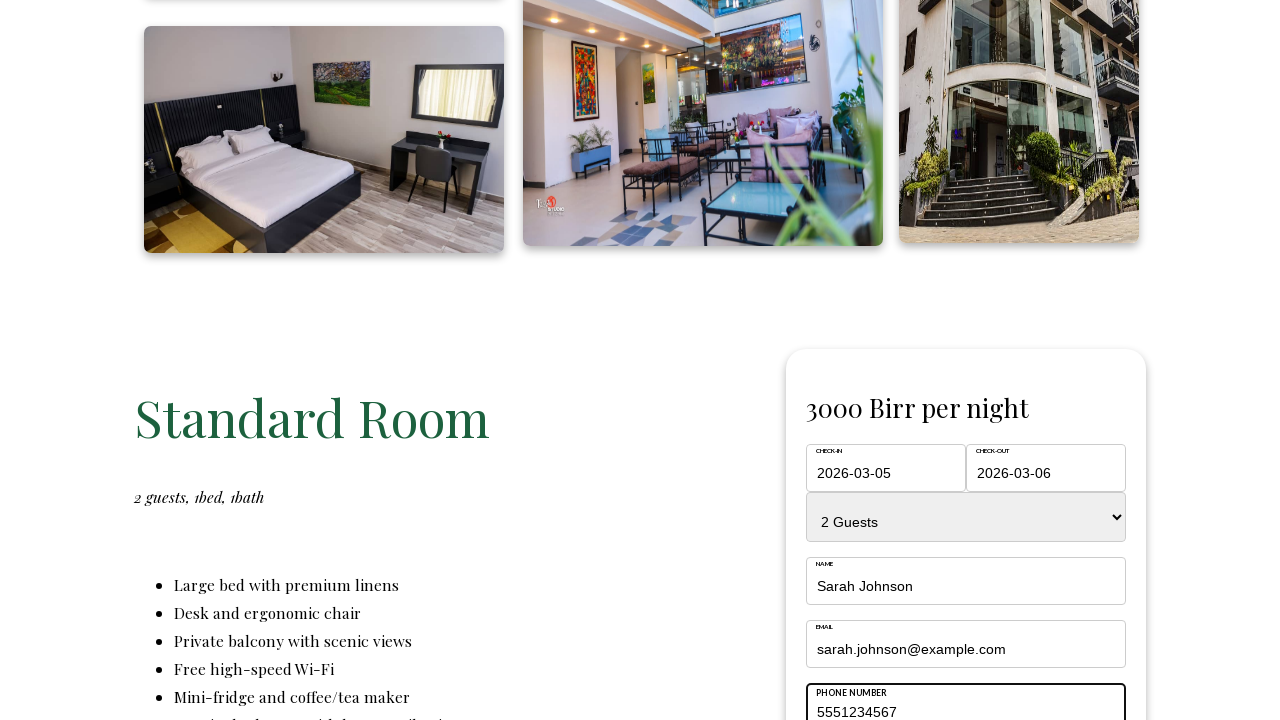

Clicked submit button to complete room reservation at (966, 360) on #submit-btn
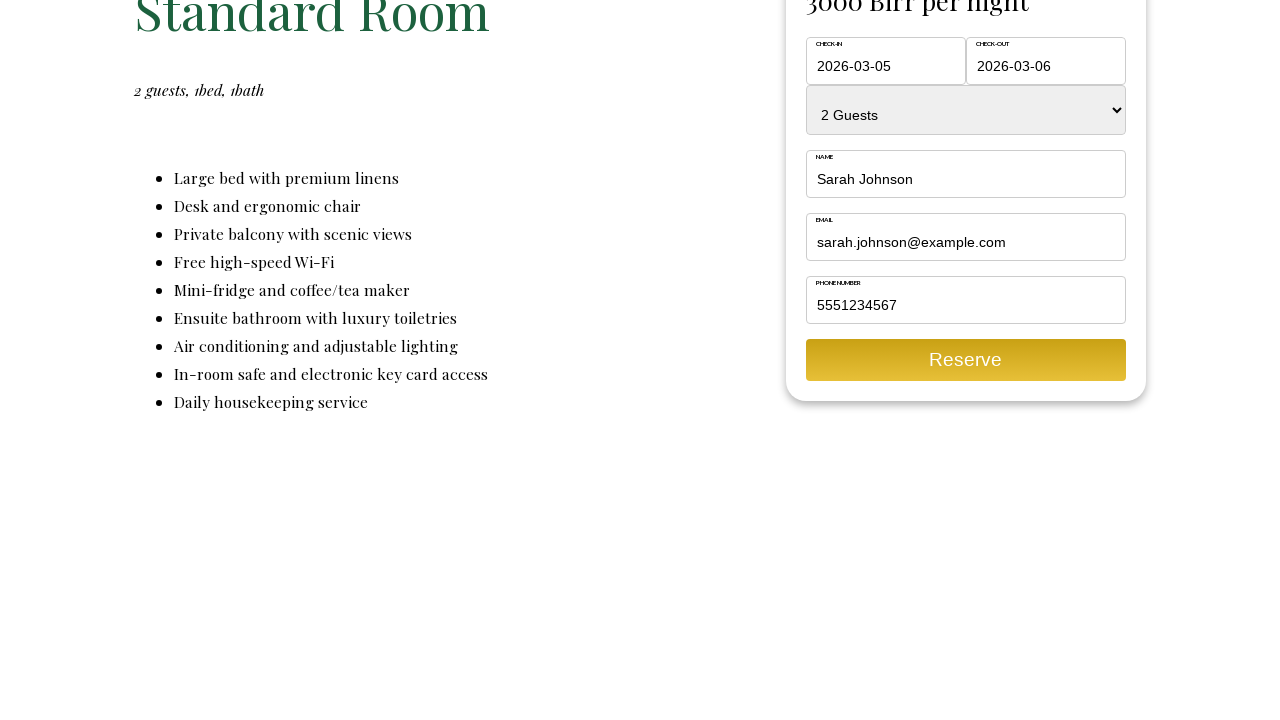

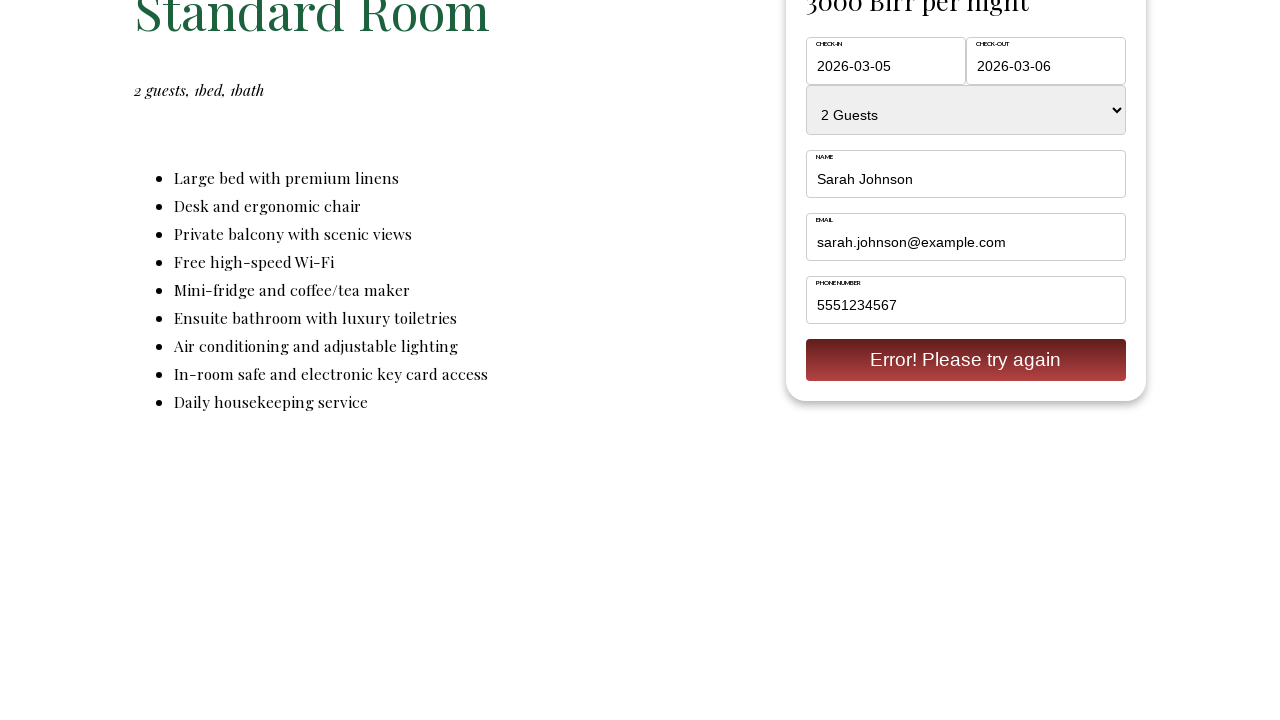